Tests registration form by filling required fields (first name, last name, email) and submitting the form

Starting URL: http://suninjuly.github.io/registration1.html

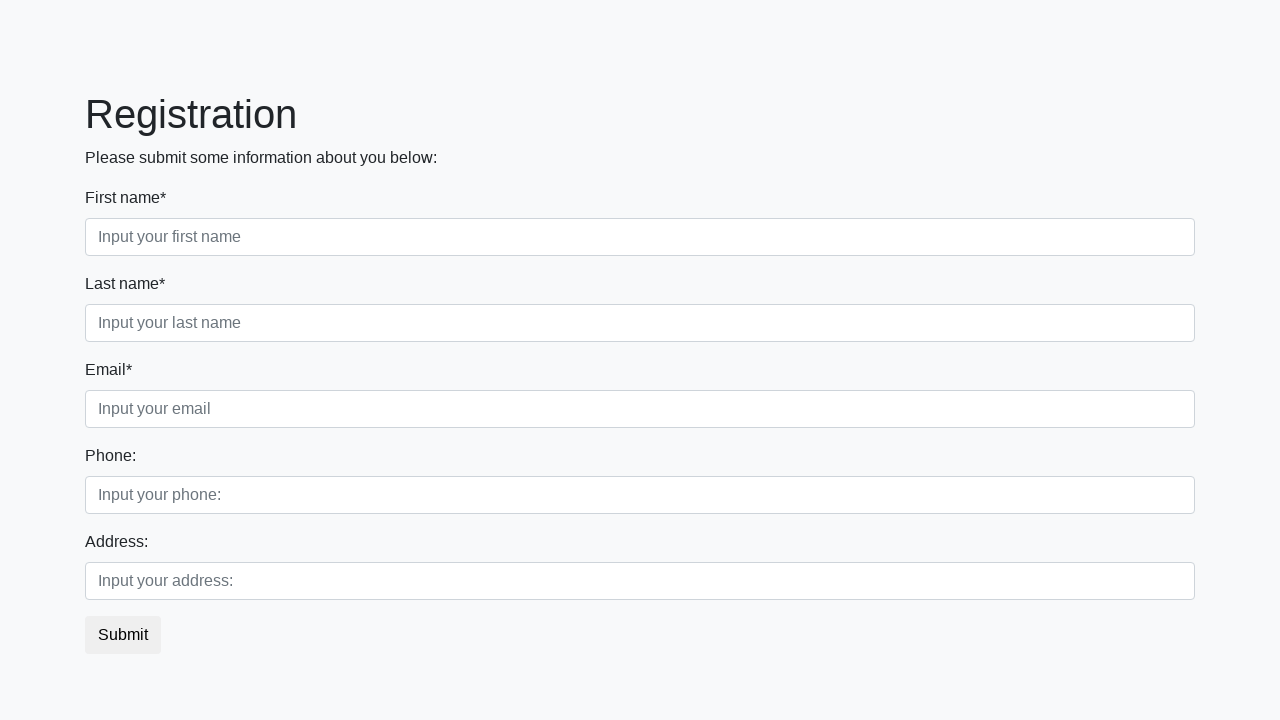

Filled first name field with 'Ivan' on .form-control.first:required
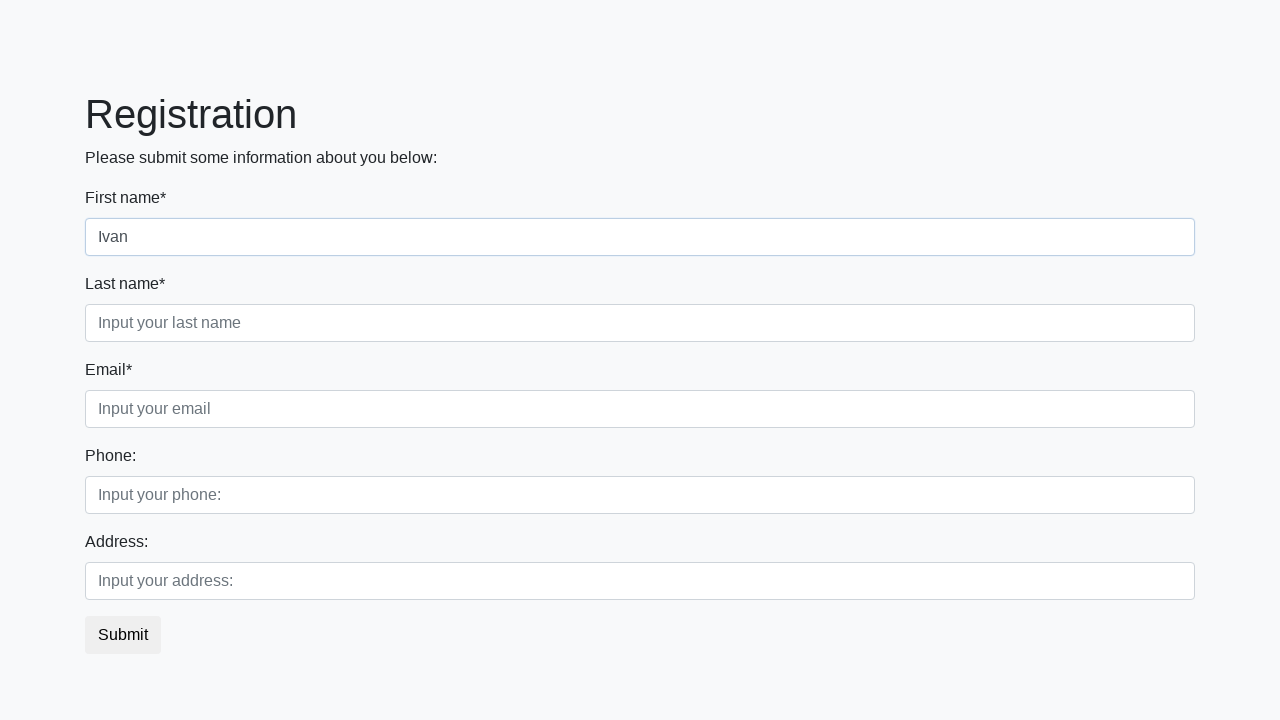

Filled last name field with 'Petrov' on .form-control.second:required
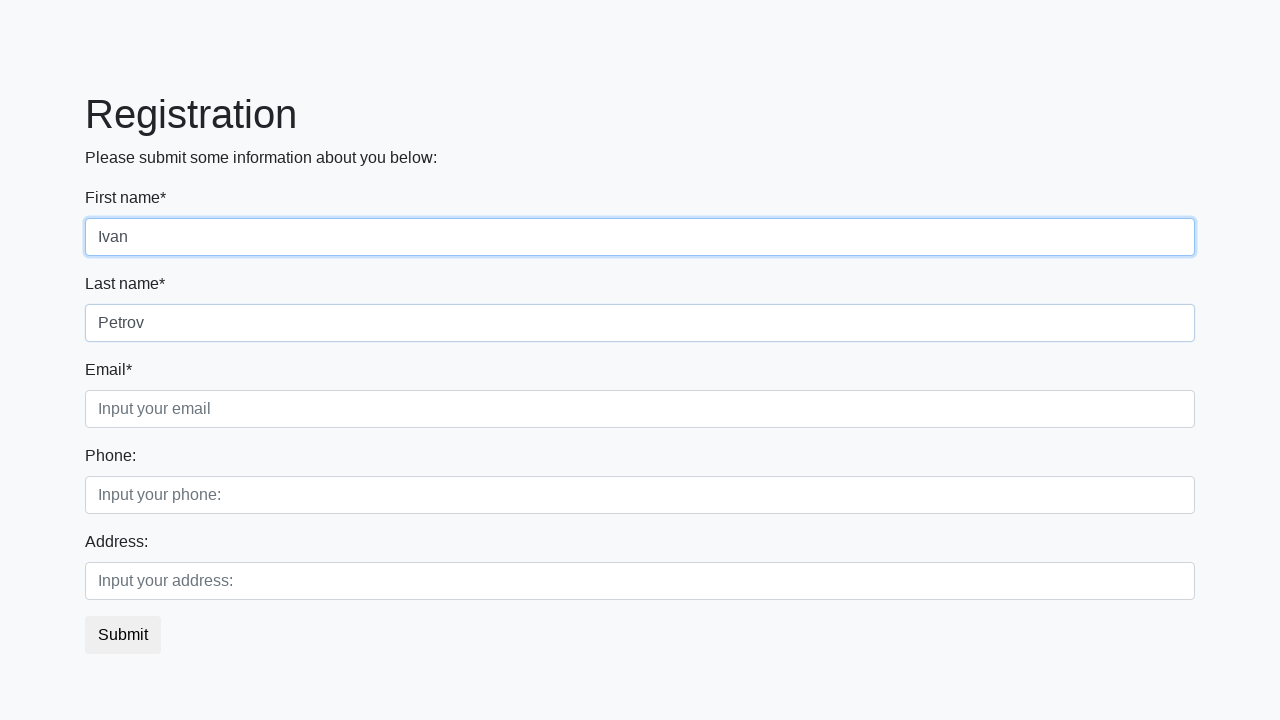

Filled email field with 'ivan.petrov@example.com' on .form-control.third:required
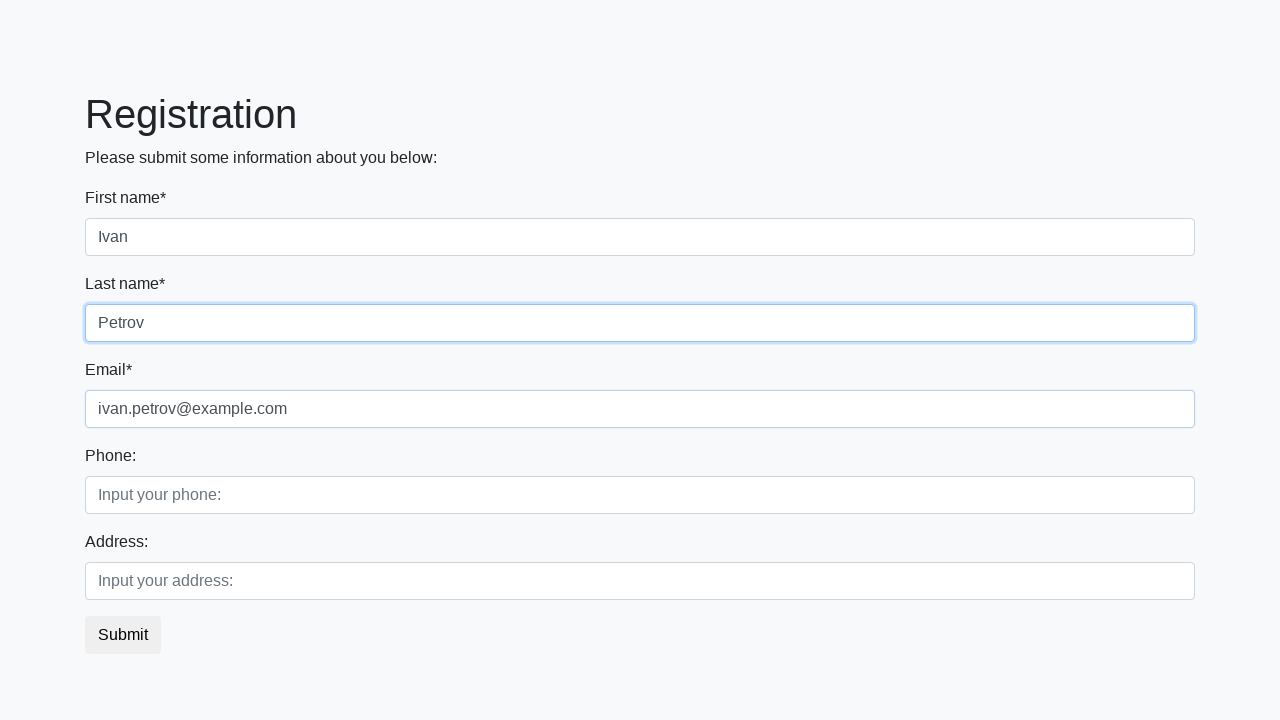

Clicked submit button to register at (123, 635) on button.btn
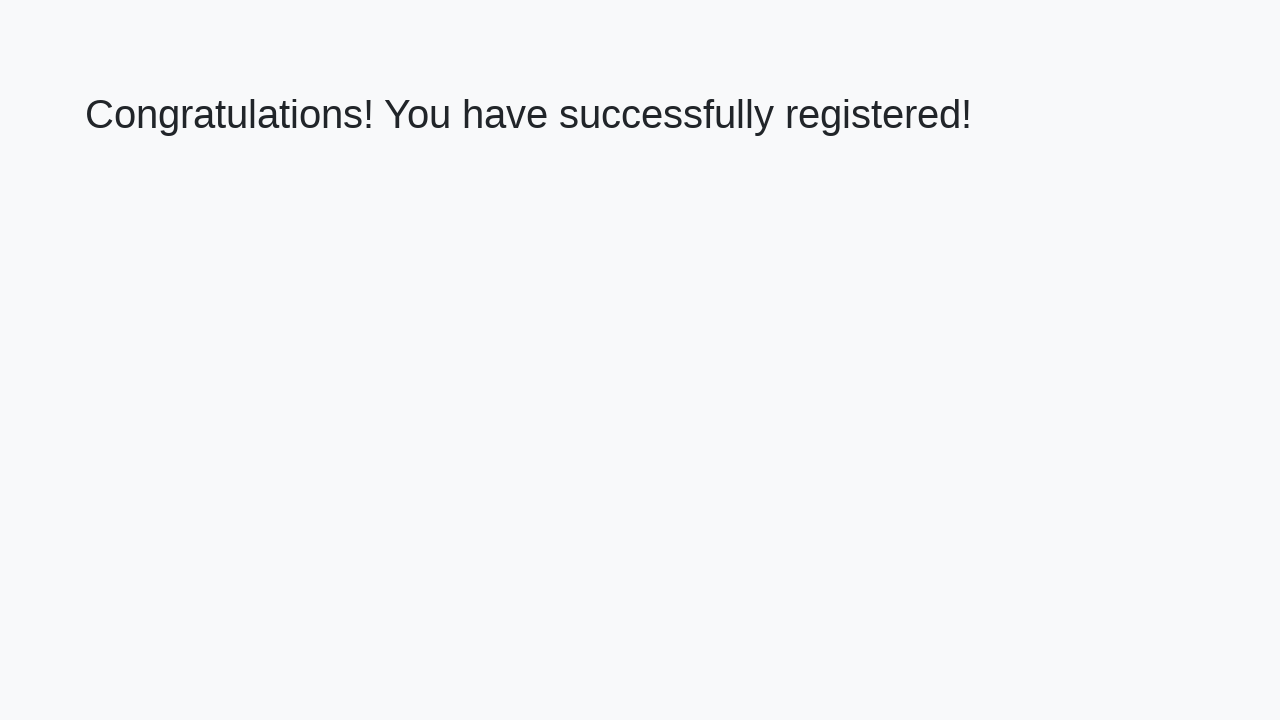

Success page loaded with h1 element visible
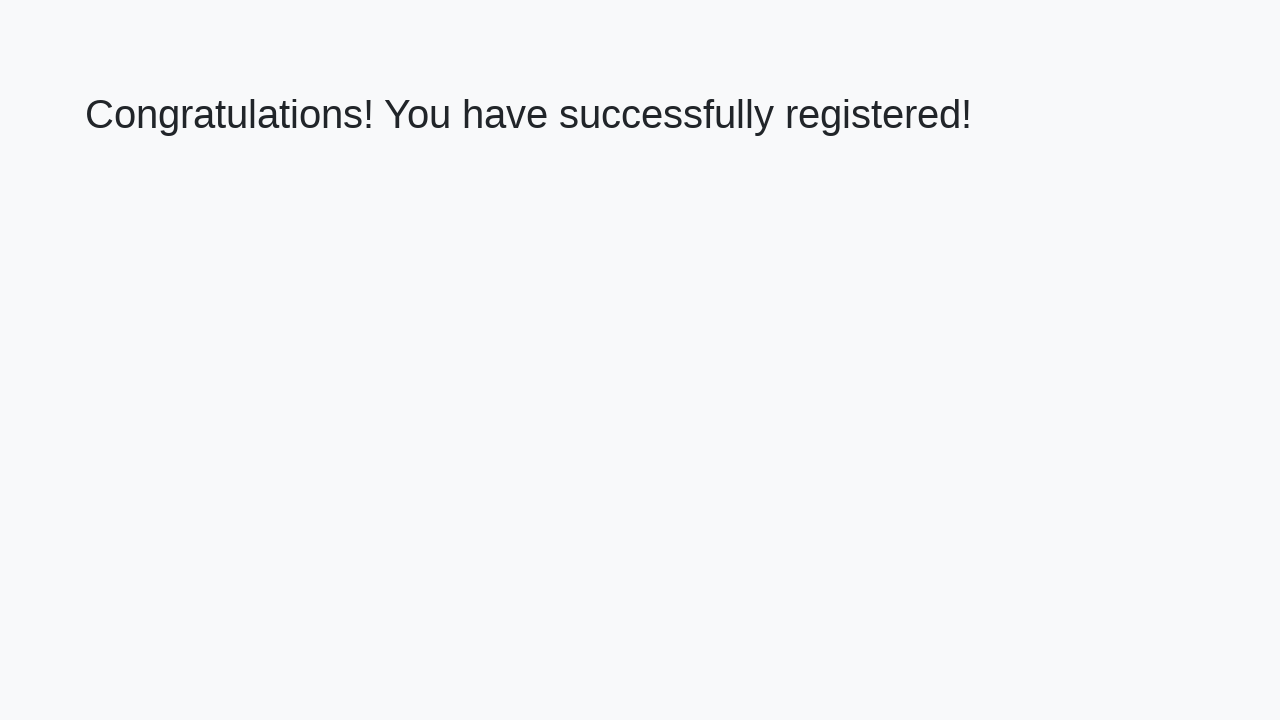

Retrieved success message: 'Congratulations! You have successfully registered!'
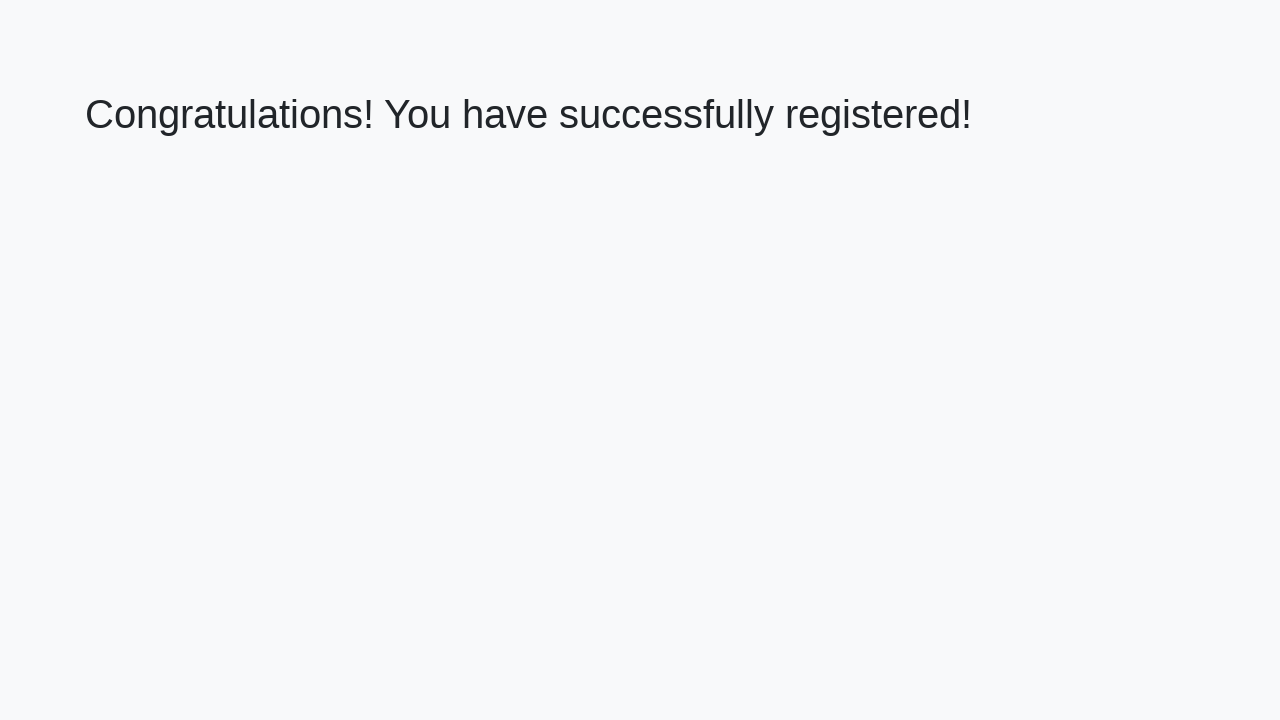

Verified registration success message matches expected text
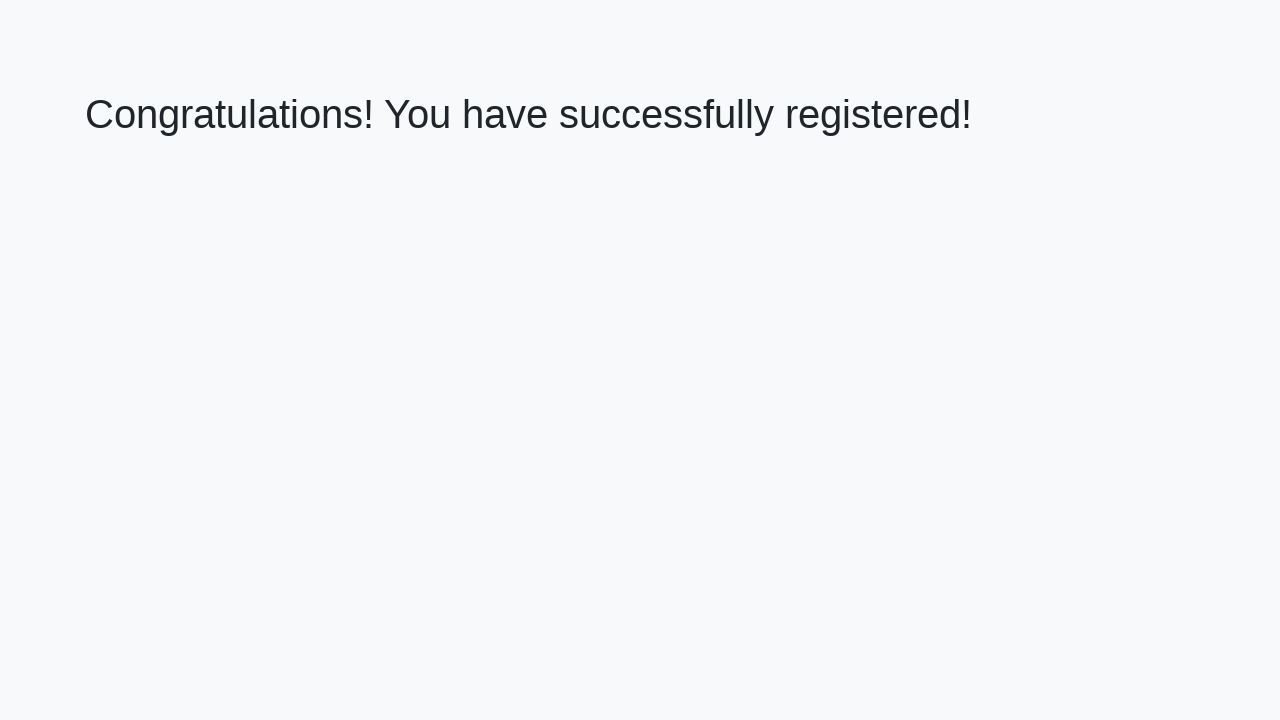

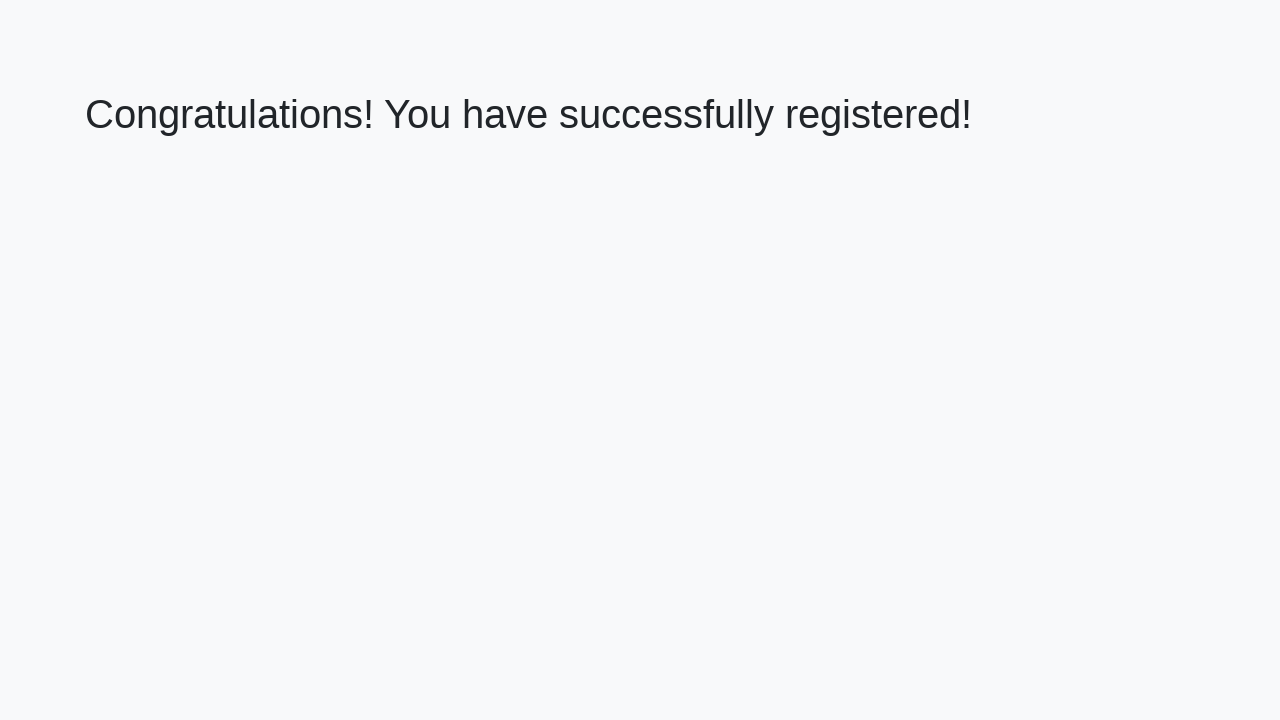